Clicks the edit link in the second row of the first table and verifies the URL changes

Starting URL: https://the-internet.herokuapp.com/tables

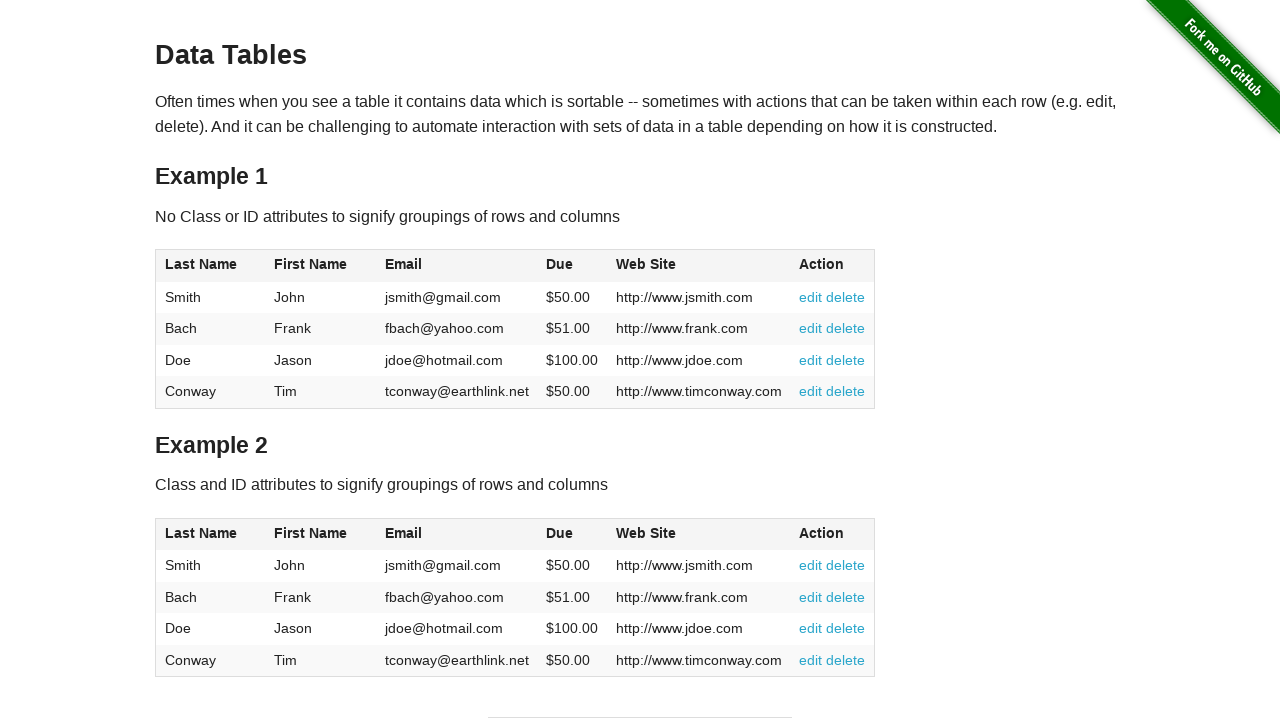

Located all table rows
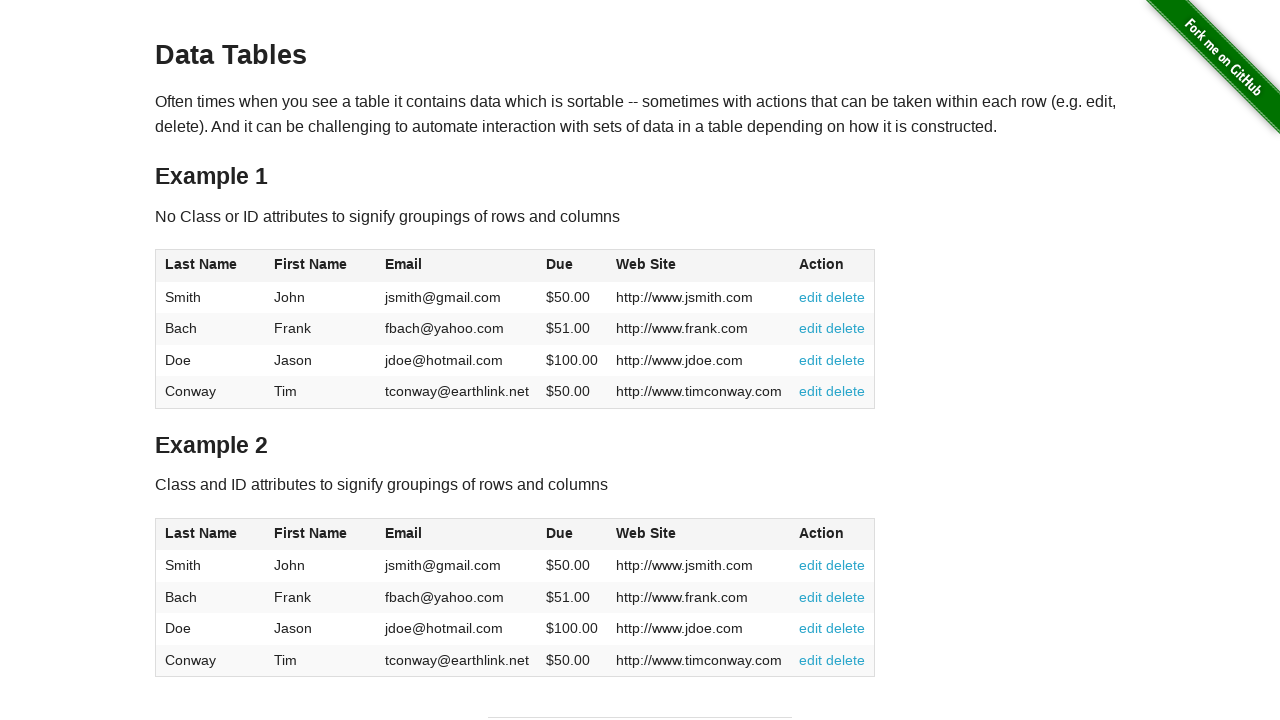

Clicked the edit link in the second row of the table at (811, 297) on tr >> nth=1 >> a[href='#edit'] >> nth=0
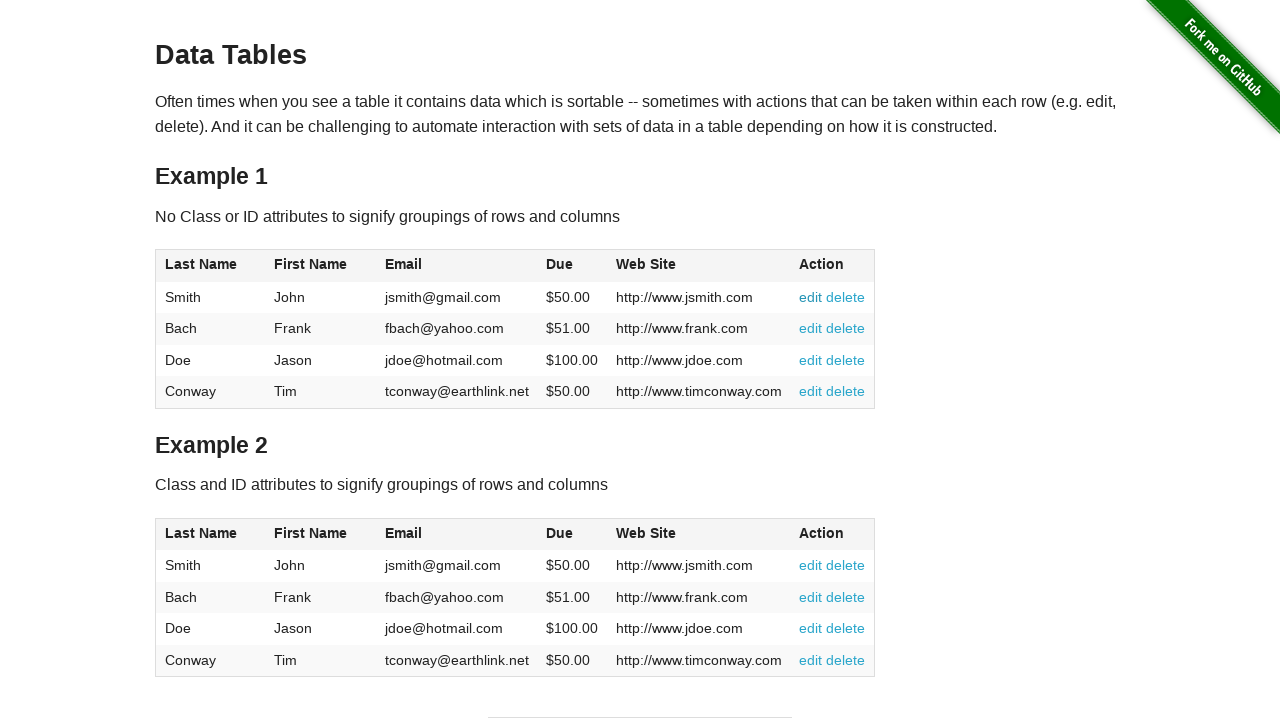

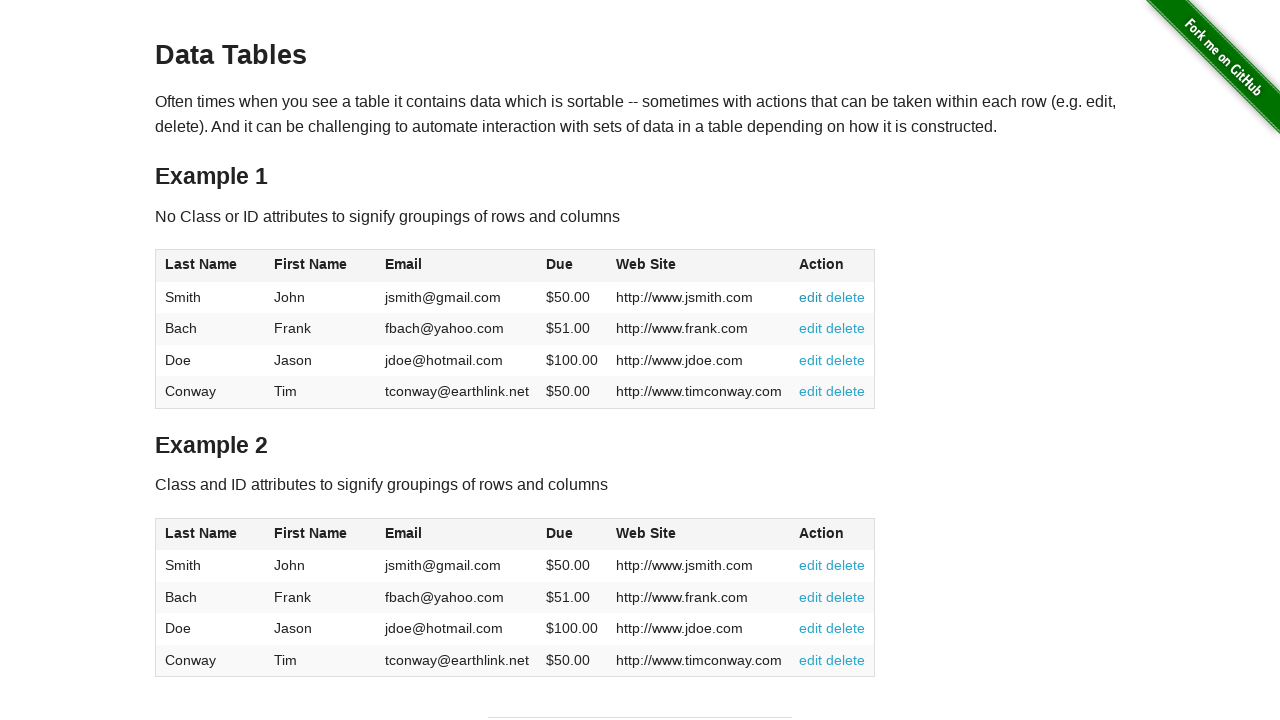